Navigates to an OpenCart e-commerce site, clicks on the logo element, and retrieves text from a dropdown element to verify page content.

Starting URL: https://naveenautomationlabs.com/opencart/index.php

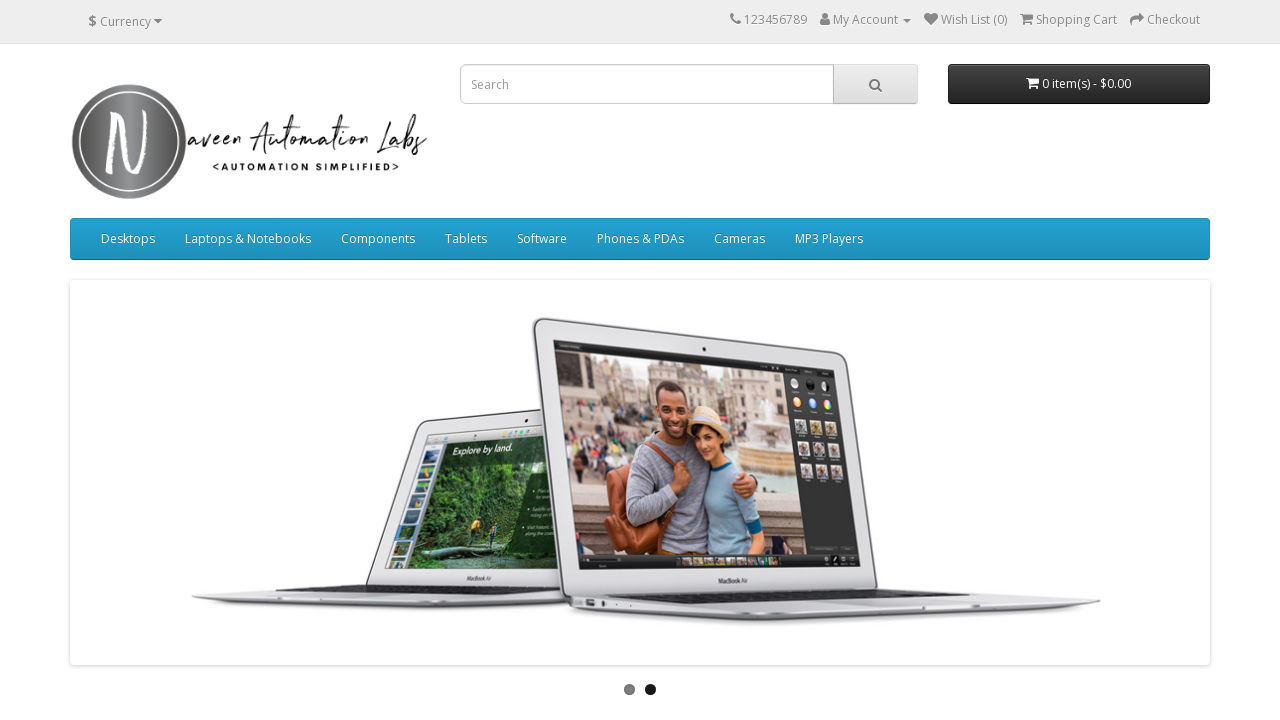

Navigated to OpenCart e-commerce site
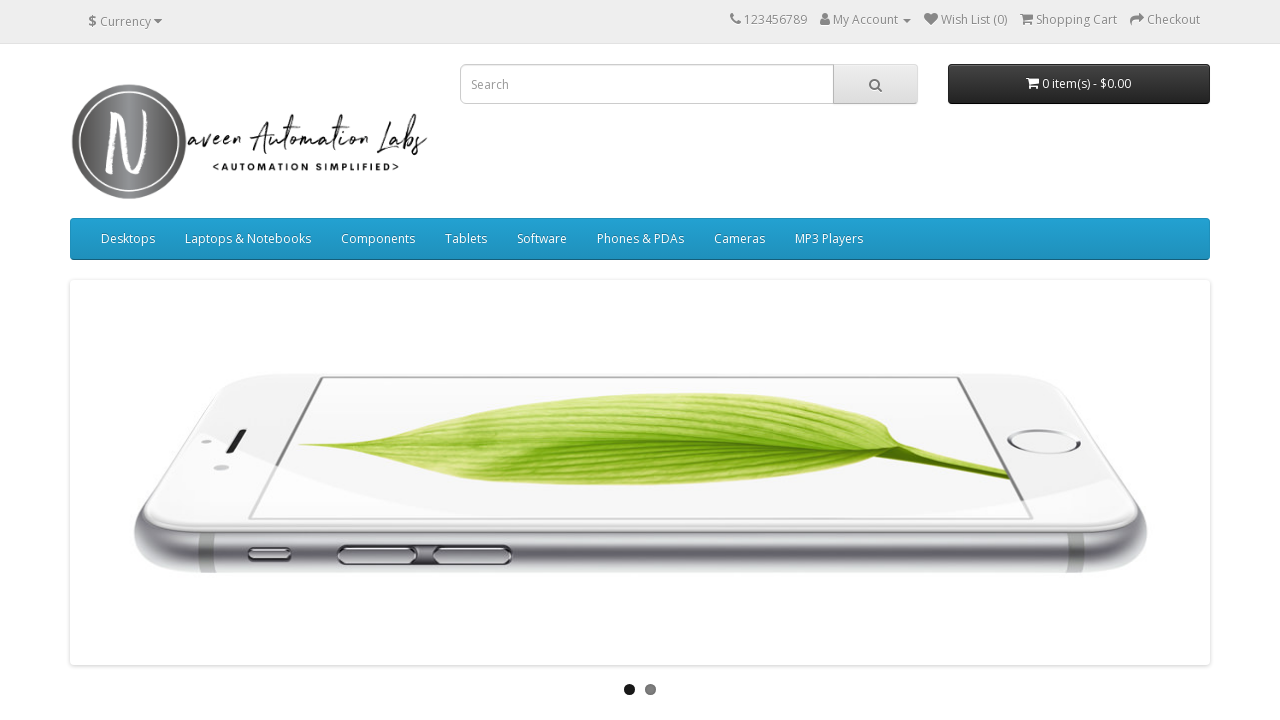

Clicked on the logo element at (250, 136) on #logo
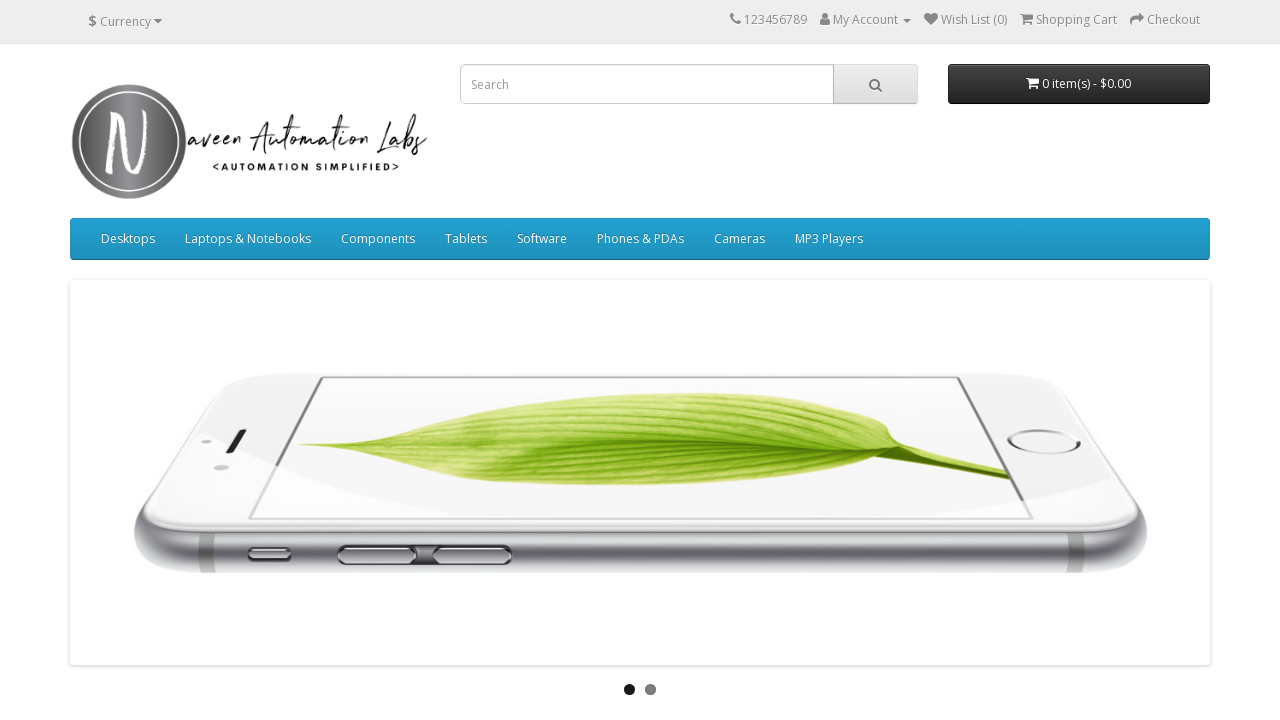

Dropdown element became visible
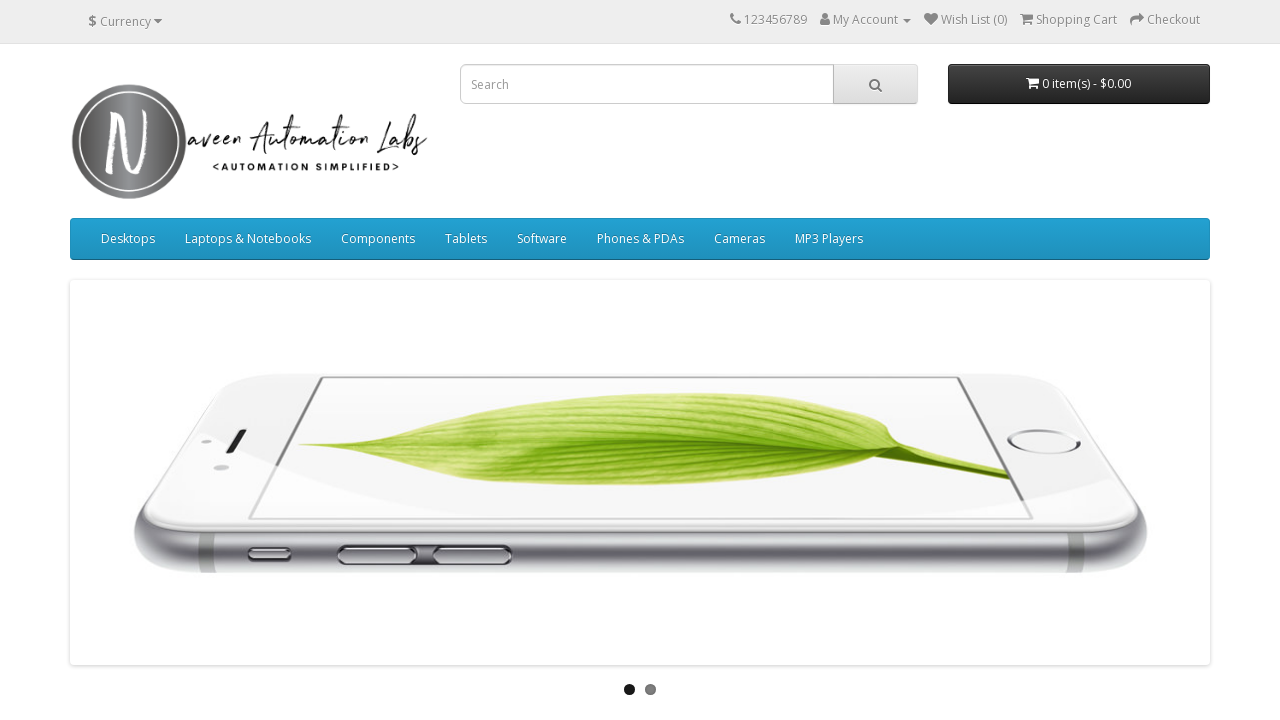

Retrieved text content from dropdown element
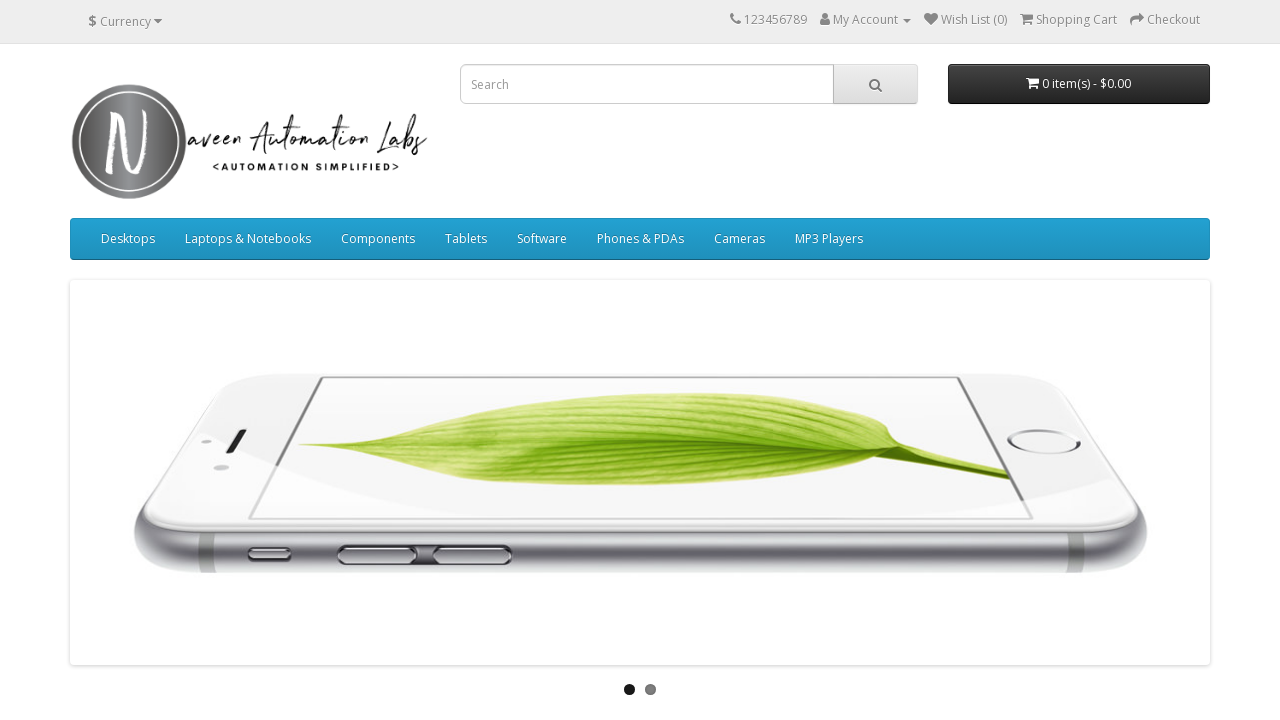

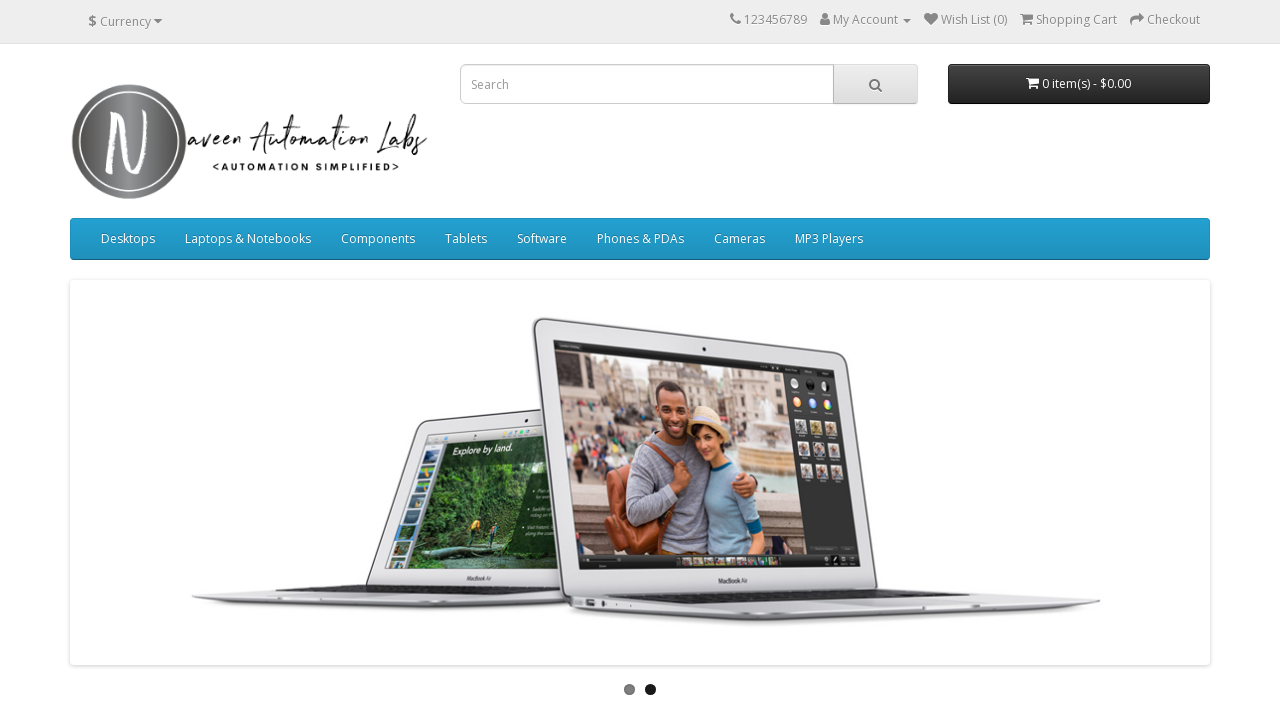